Tests file upload functionality on a practice form by uploading a file to the photo input field

Starting URL: https://demoqa.com/automation-practice-form/

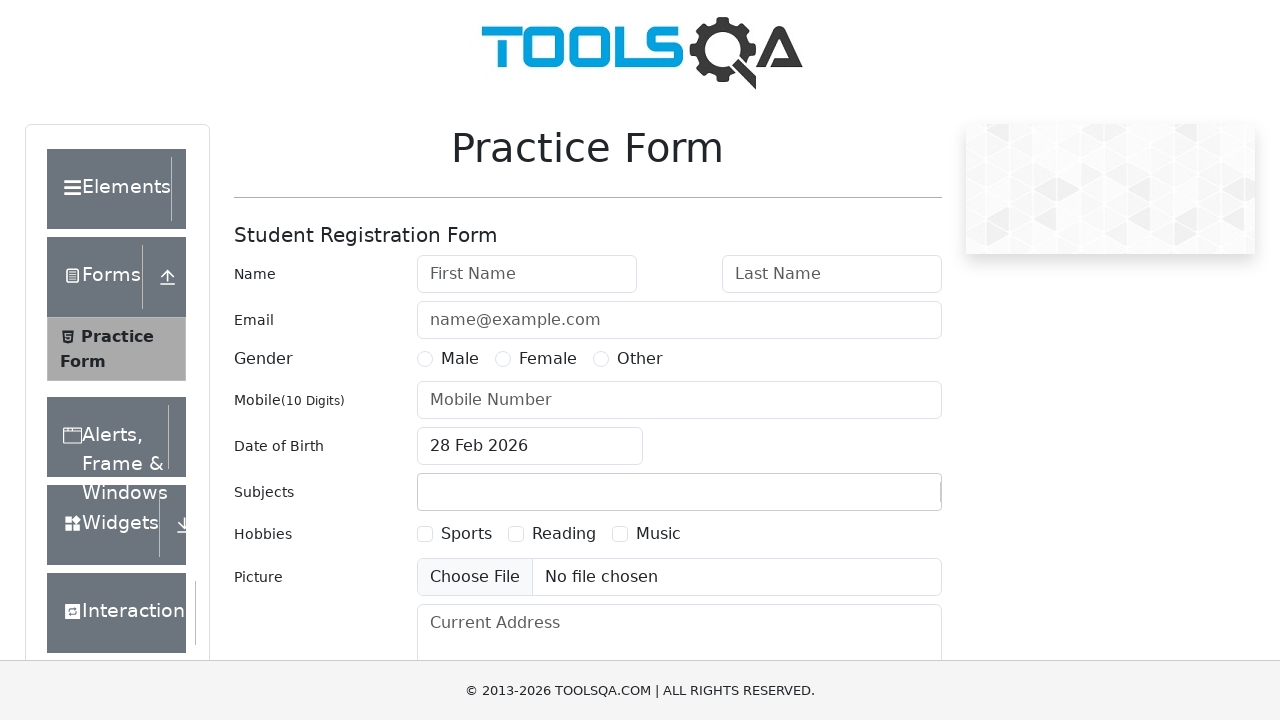

Created temporary test file for upload
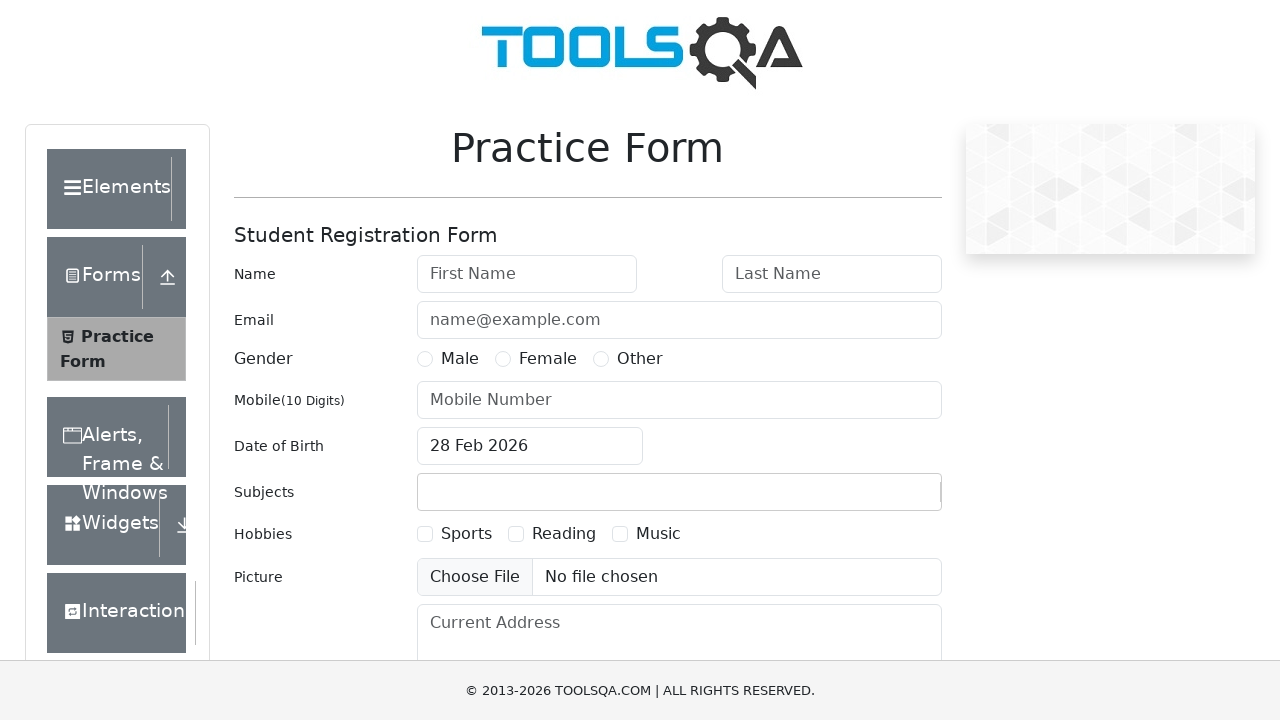

Uploaded file to photo input field
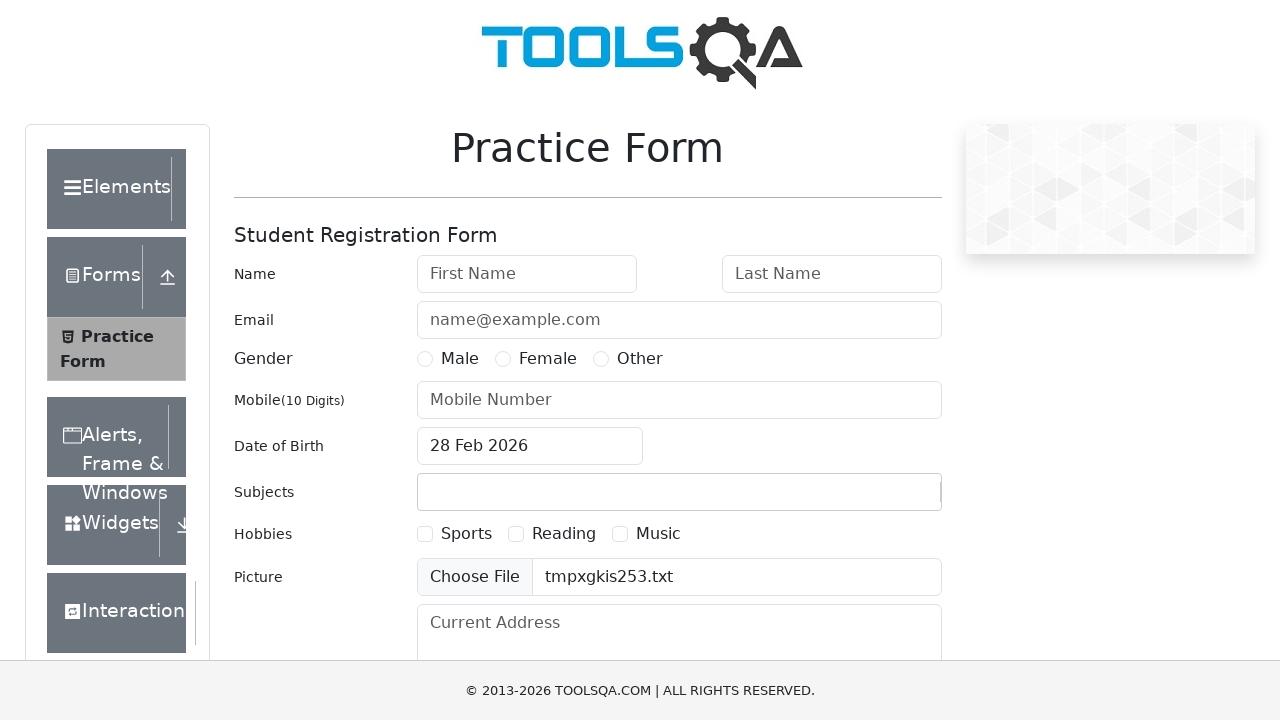

Cleaned up temporary test file
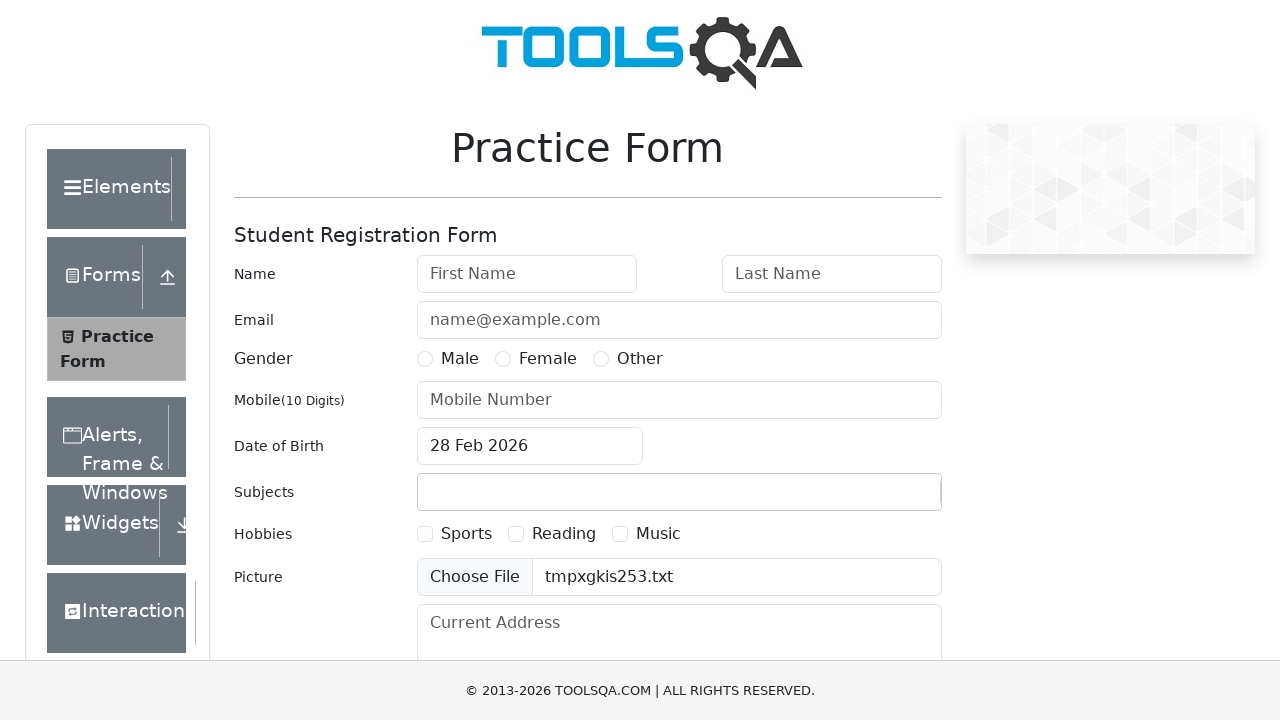

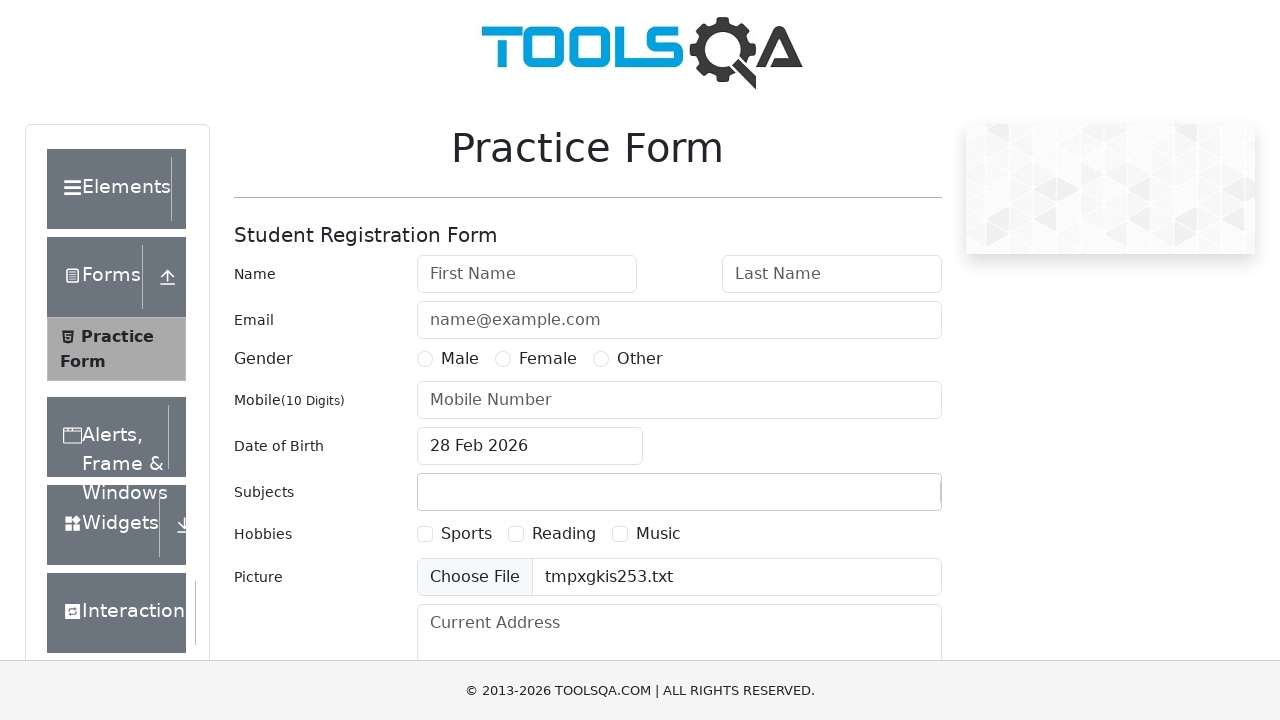